Tests the search functionality on testotomasyonu.com by searching for "dress" and verifying that products are found in the search results.

Starting URL: https://www.testotomasyonu.com

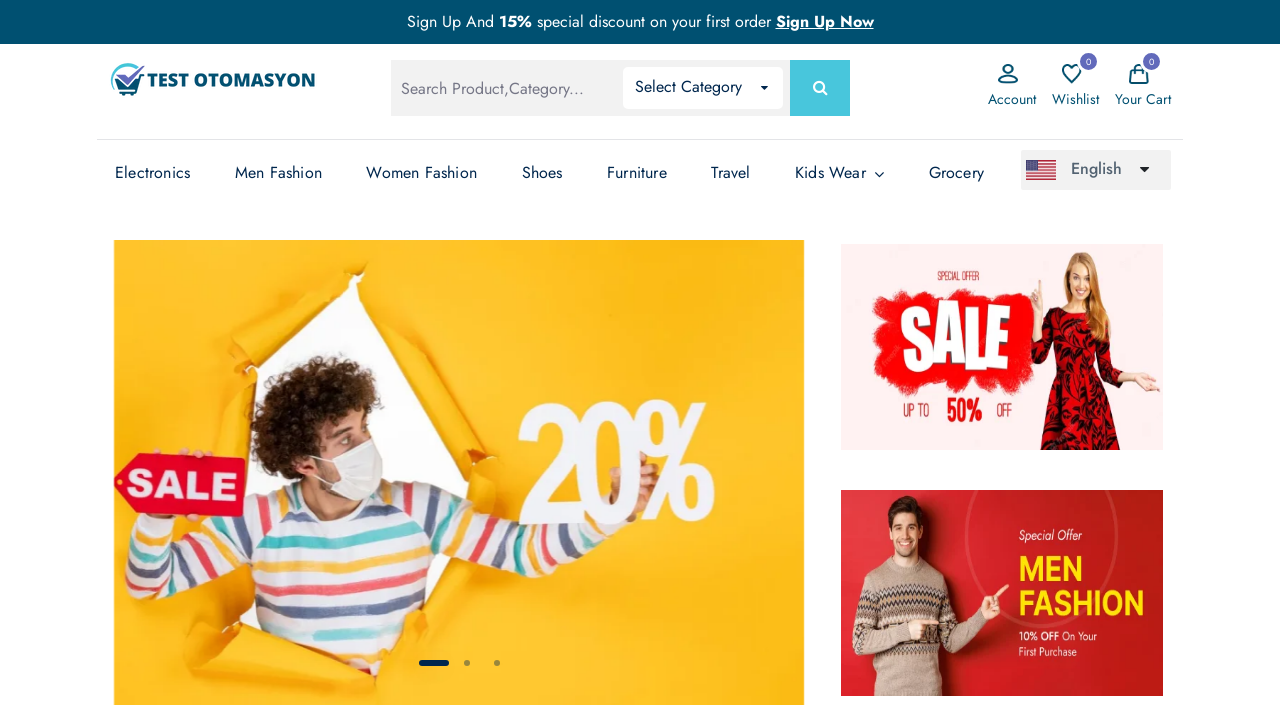

Filled search box with 'dress' on #global-search
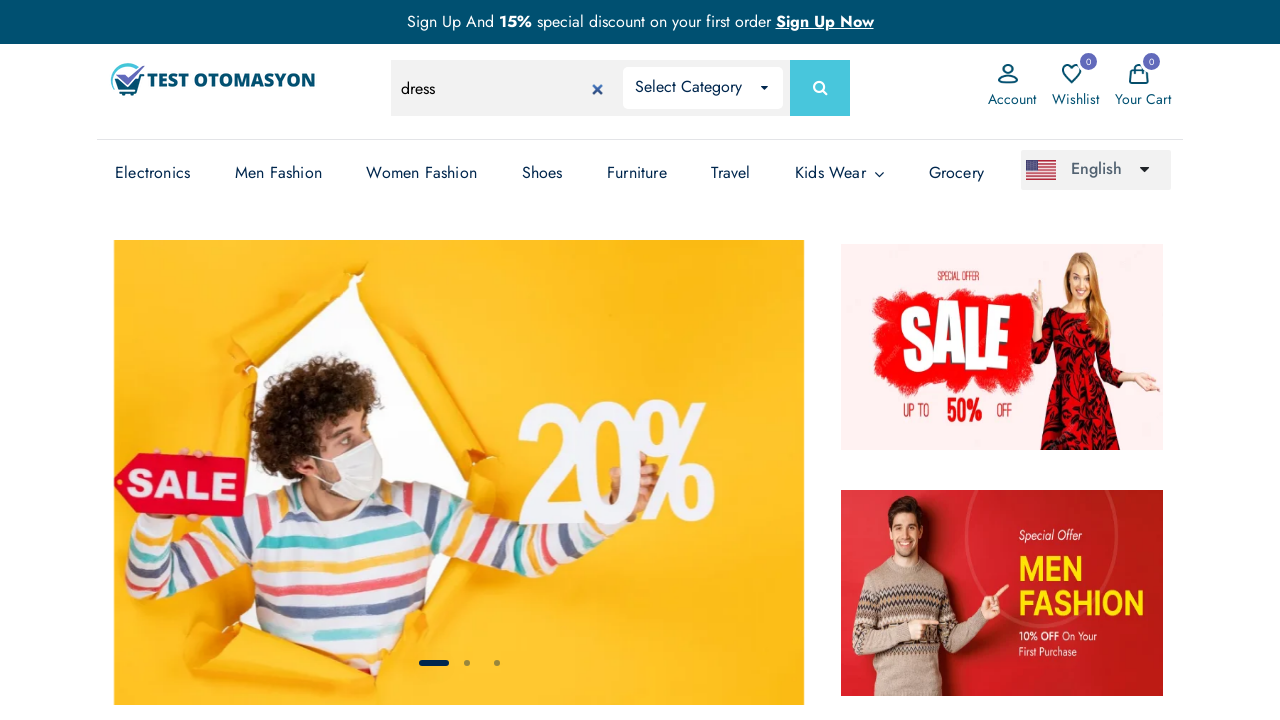

Pressed Enter to submit search on #global-search
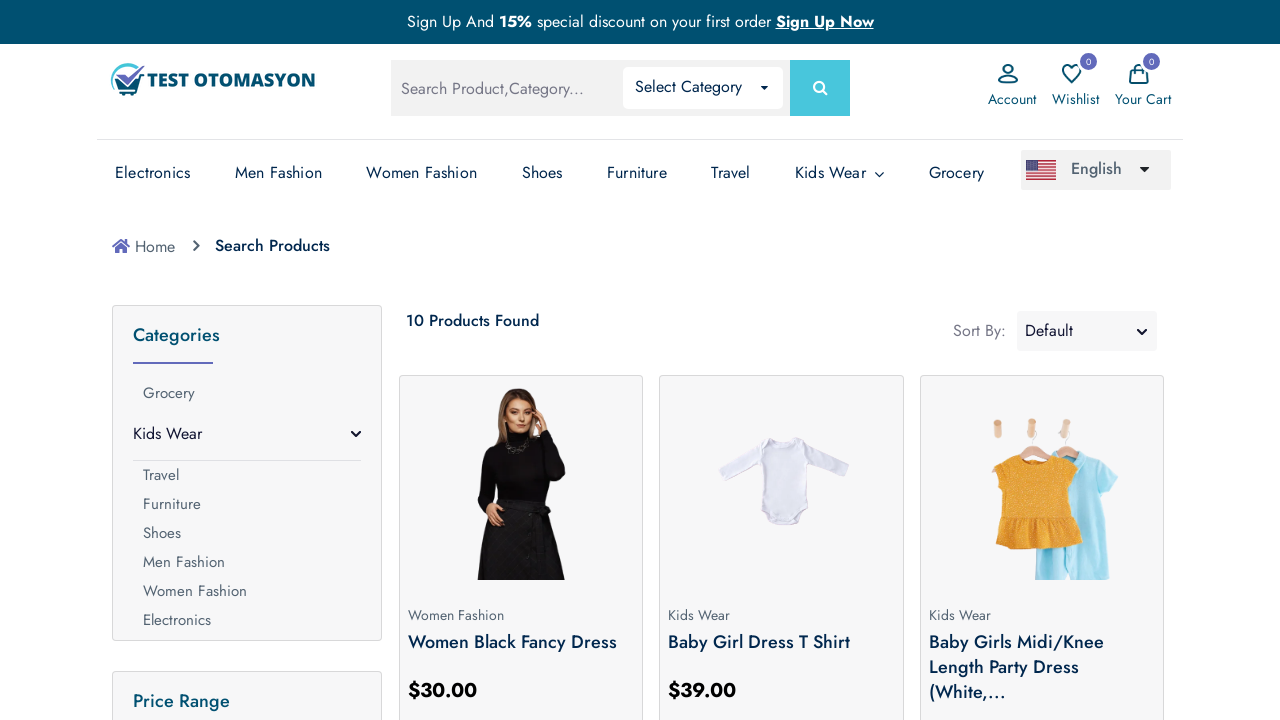

Search results loaded and product count text appeared
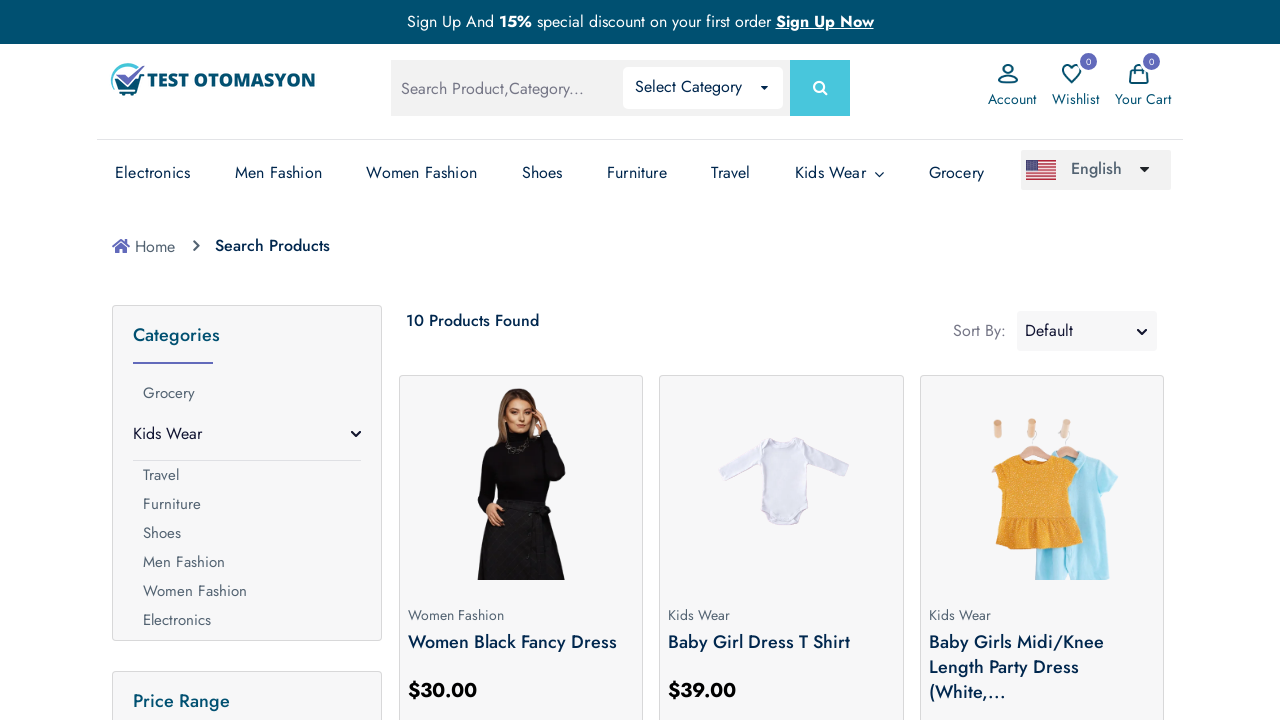

Retrieved product count text: '10 Products Found'
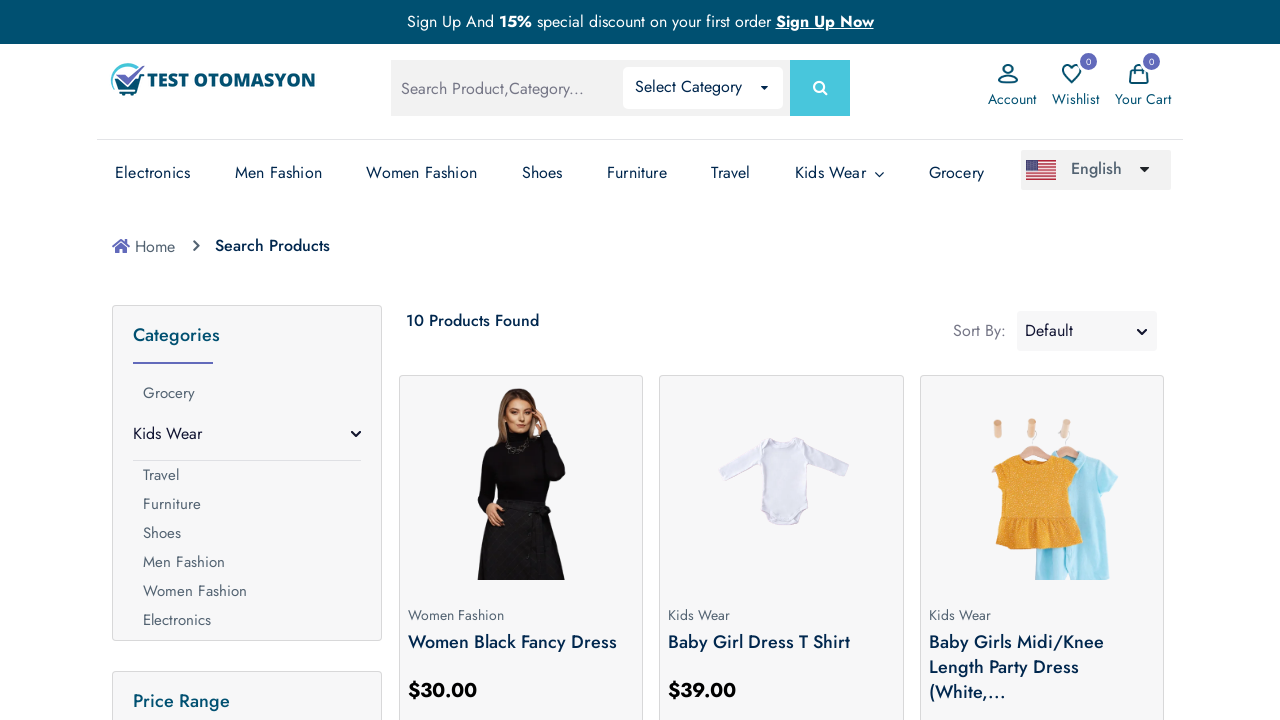

Verified that products were found in search results
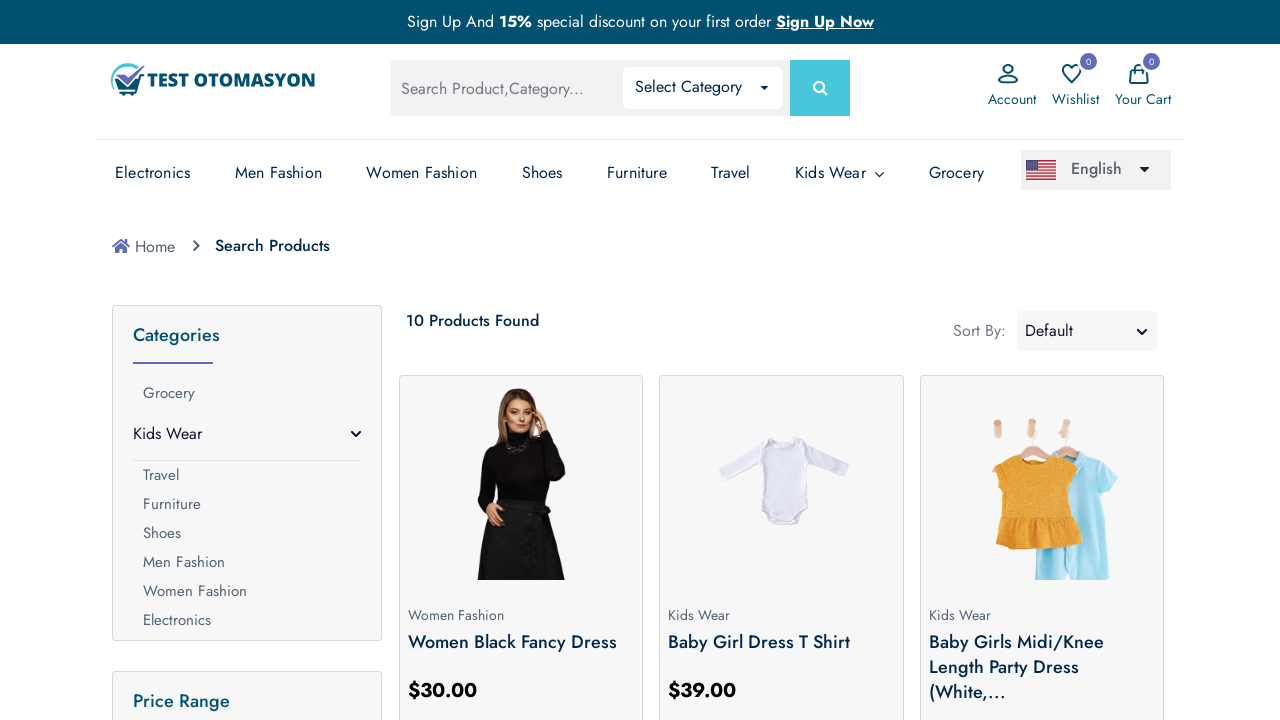

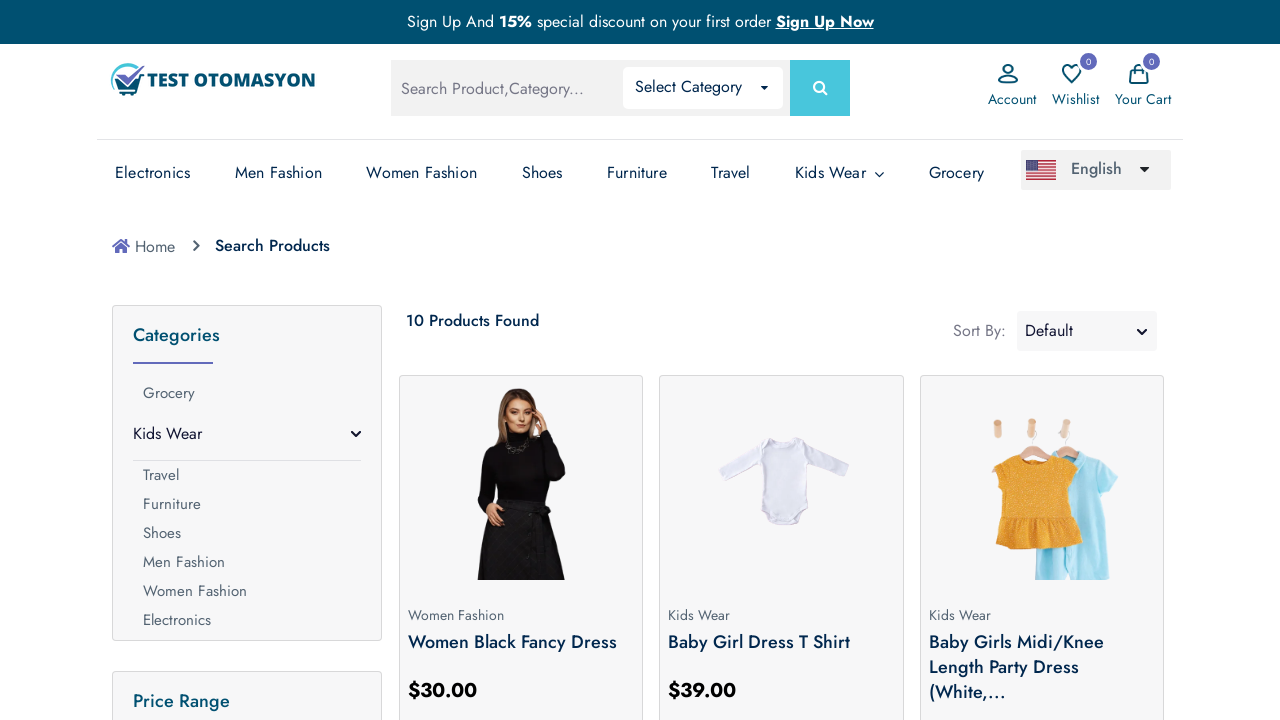